Tests a demo banking application workflow including: logging in as bank manager, adding a new customer, opening an account, then logging in as that customer to make a deposit and withdrawal.

Starting URL: https://www.globalsqa.com/angularJs-protractor/BankingProject/#/login

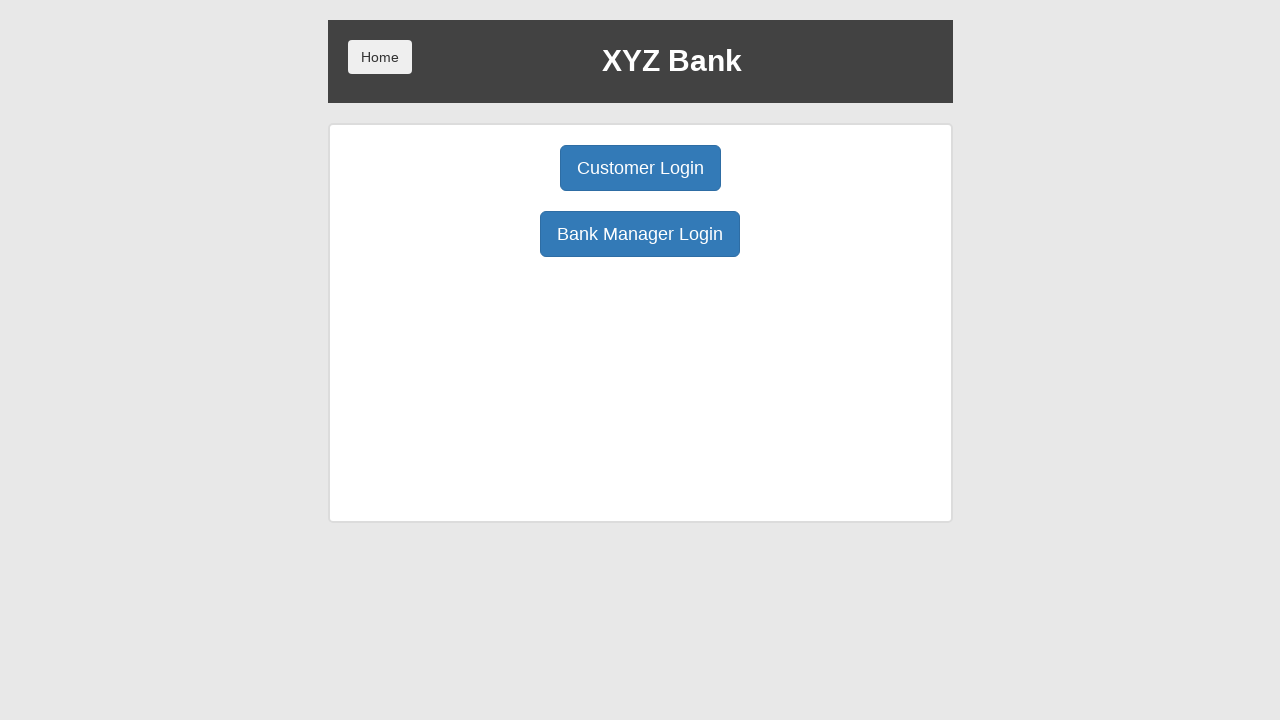

Clicked Bank Manager Login button at (640, 234) on text=Bank Manager Login
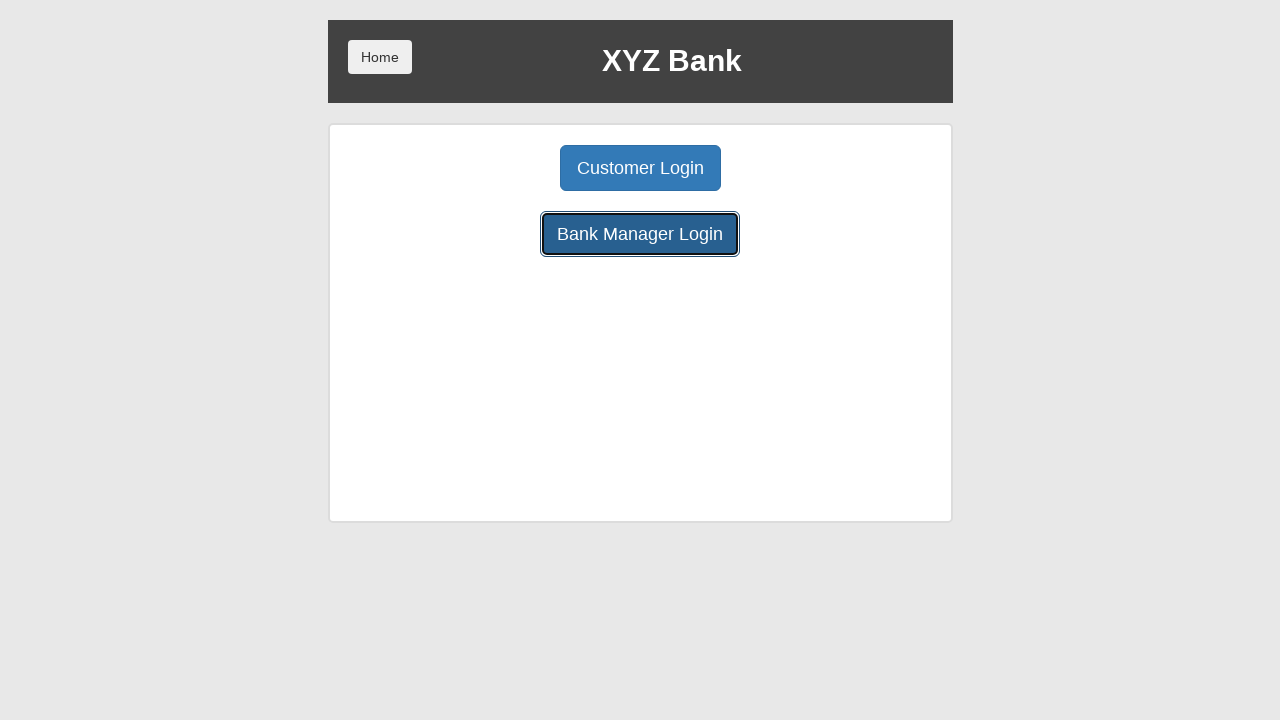

Waited for manager page to load
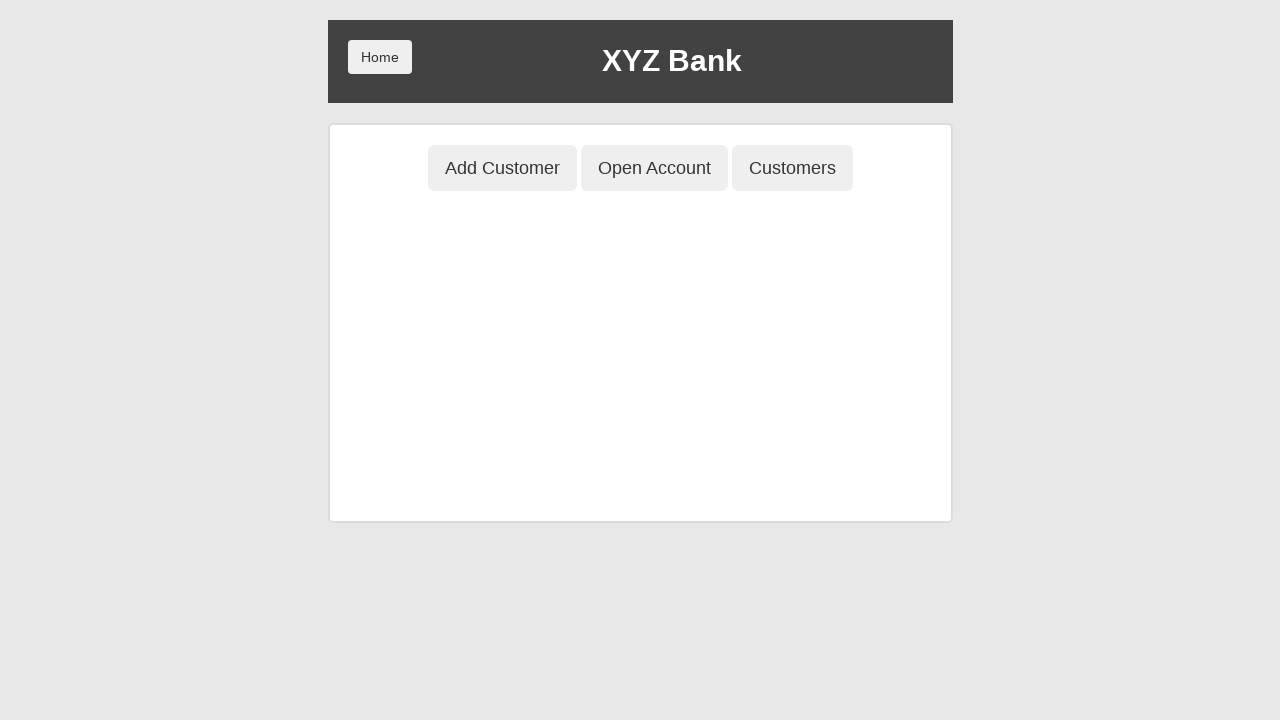

Clicked Add Customer tab at (502, 168) on text=Add Customer
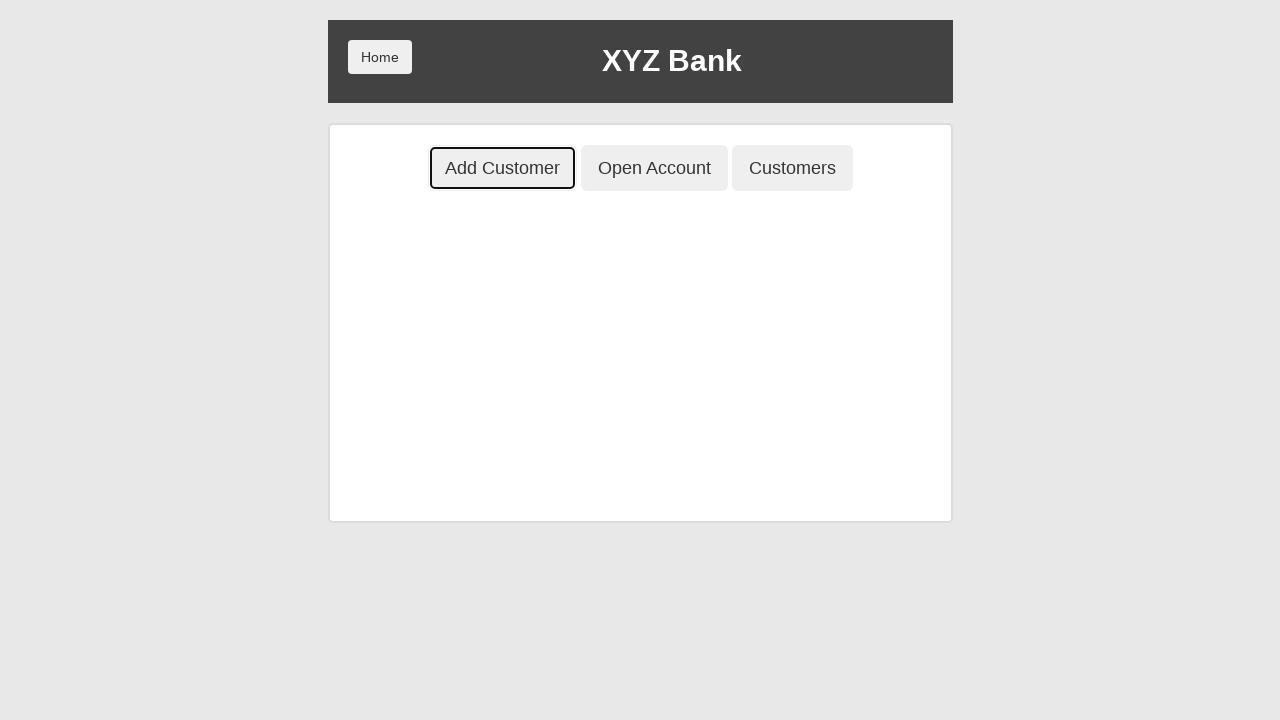

Clicked First Name field at (640, 253) on [placeholder="First Name"]
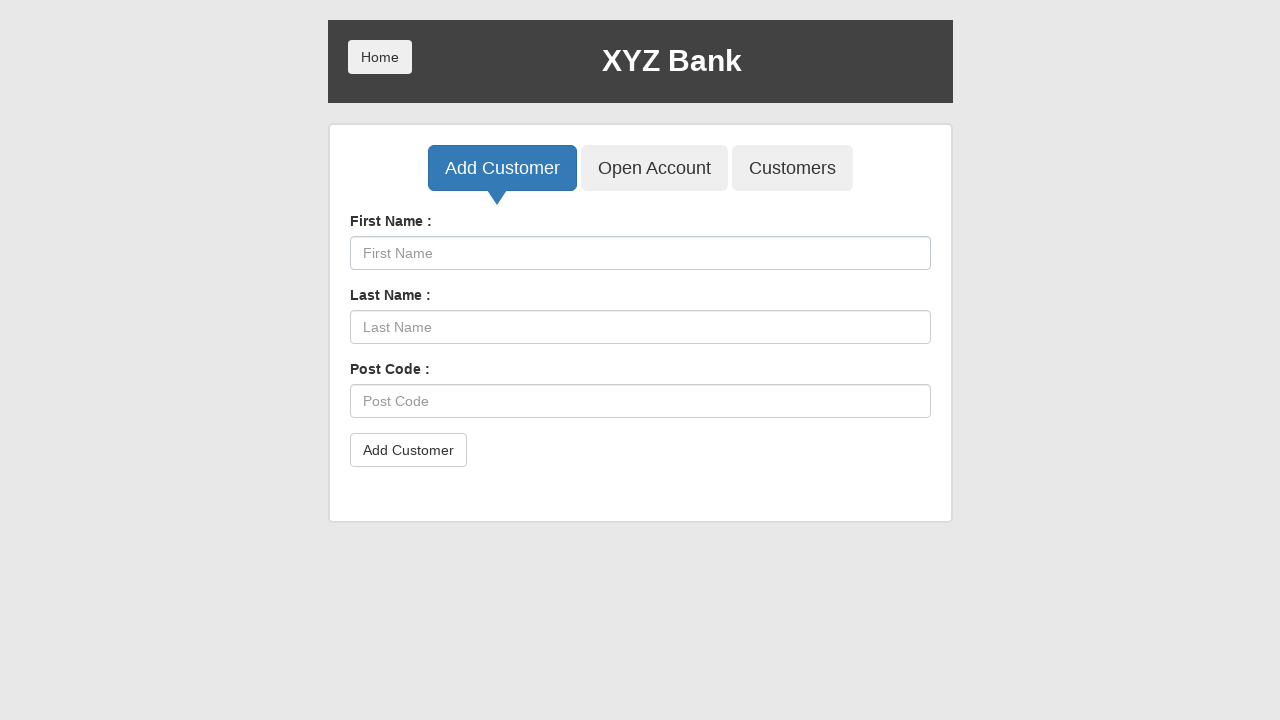

Filled First Name field with 'TestUser2024' on [placeholder="First Name"]
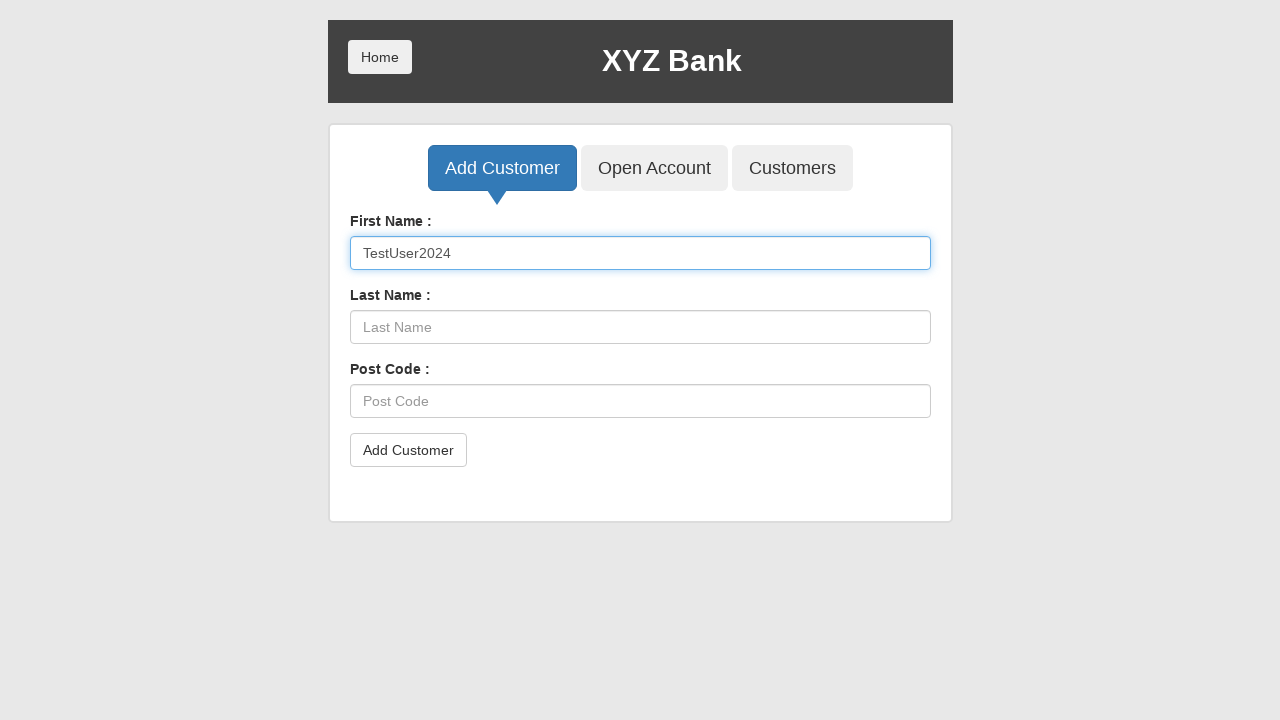

Clicked Last Name field at (640, 327) on [placeholder="Last Name"]
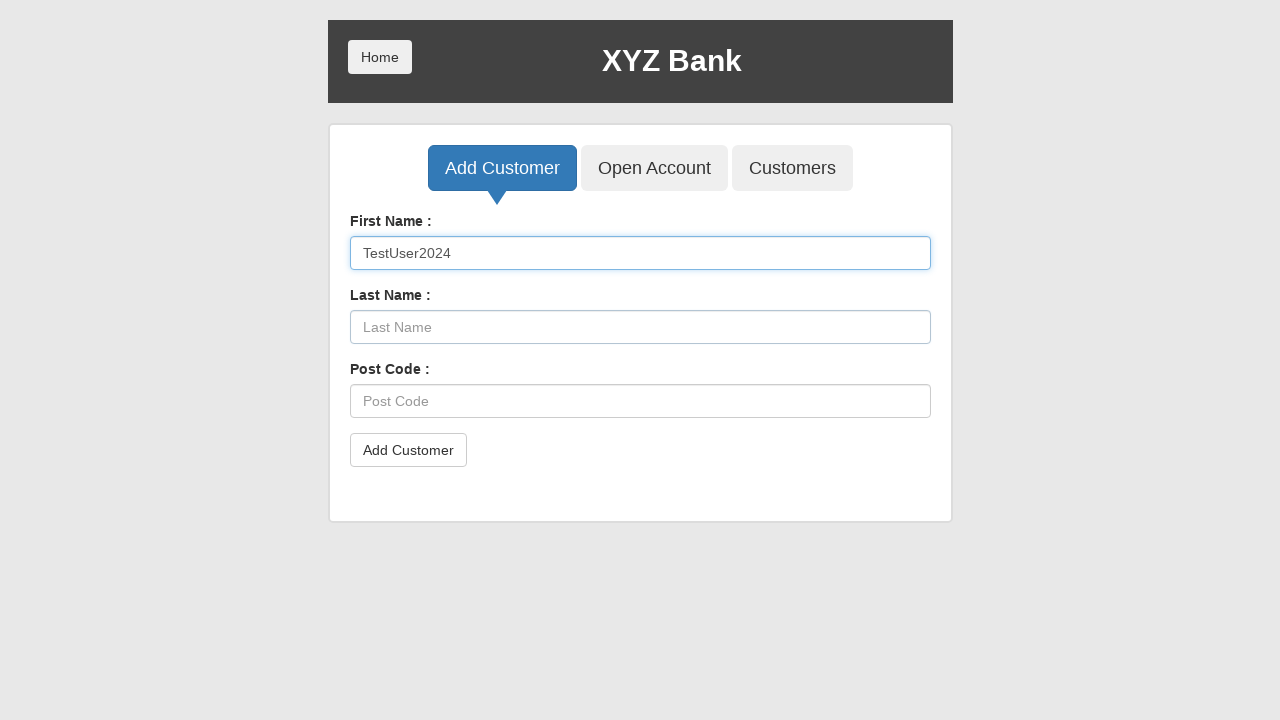

Filled Last Name field with 'John' on [placeholder="Last Name"]
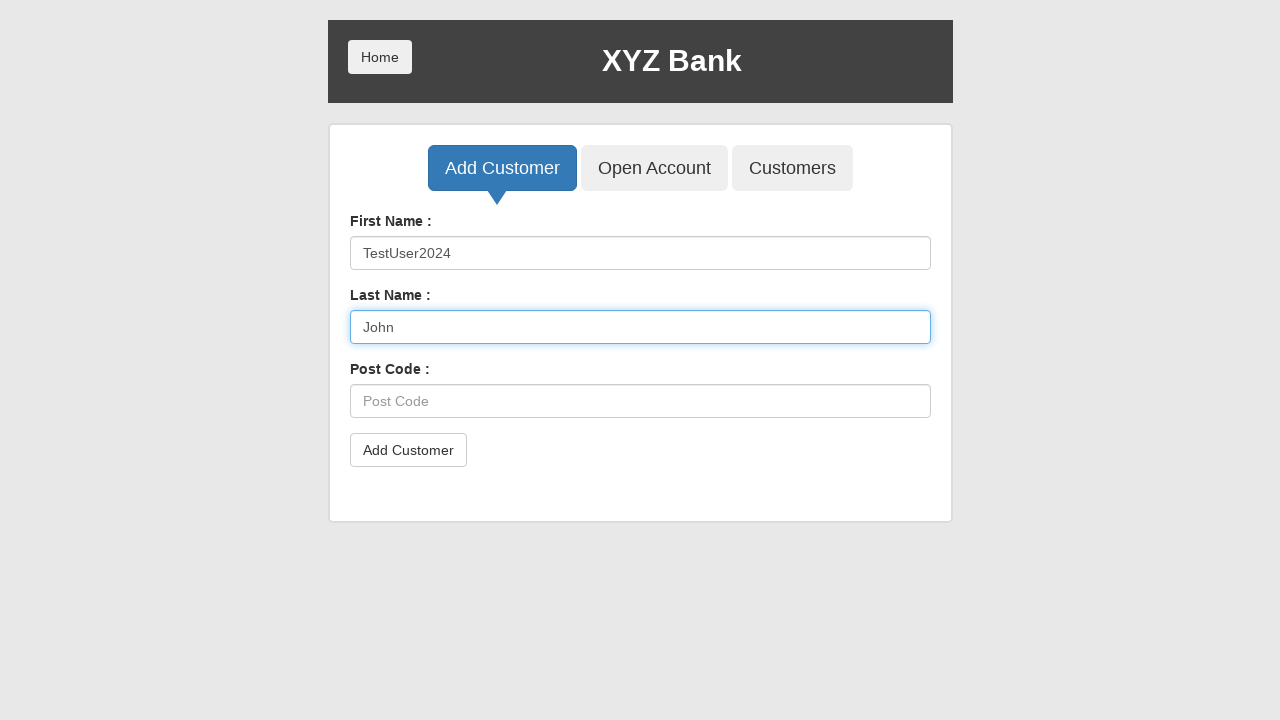

Clicked Post Code field at (640, 401) on [placeholder="Post Code"]
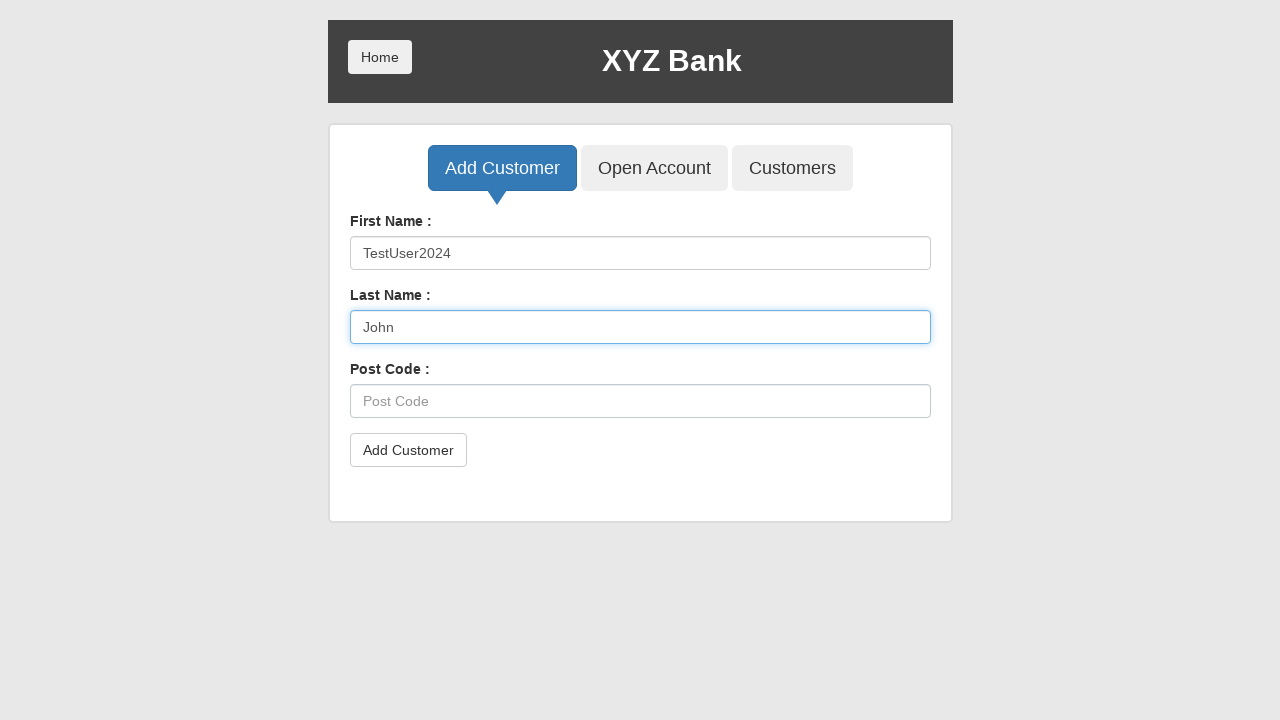

Filled Post Code field with '123' on [placeholder="Post Code"]
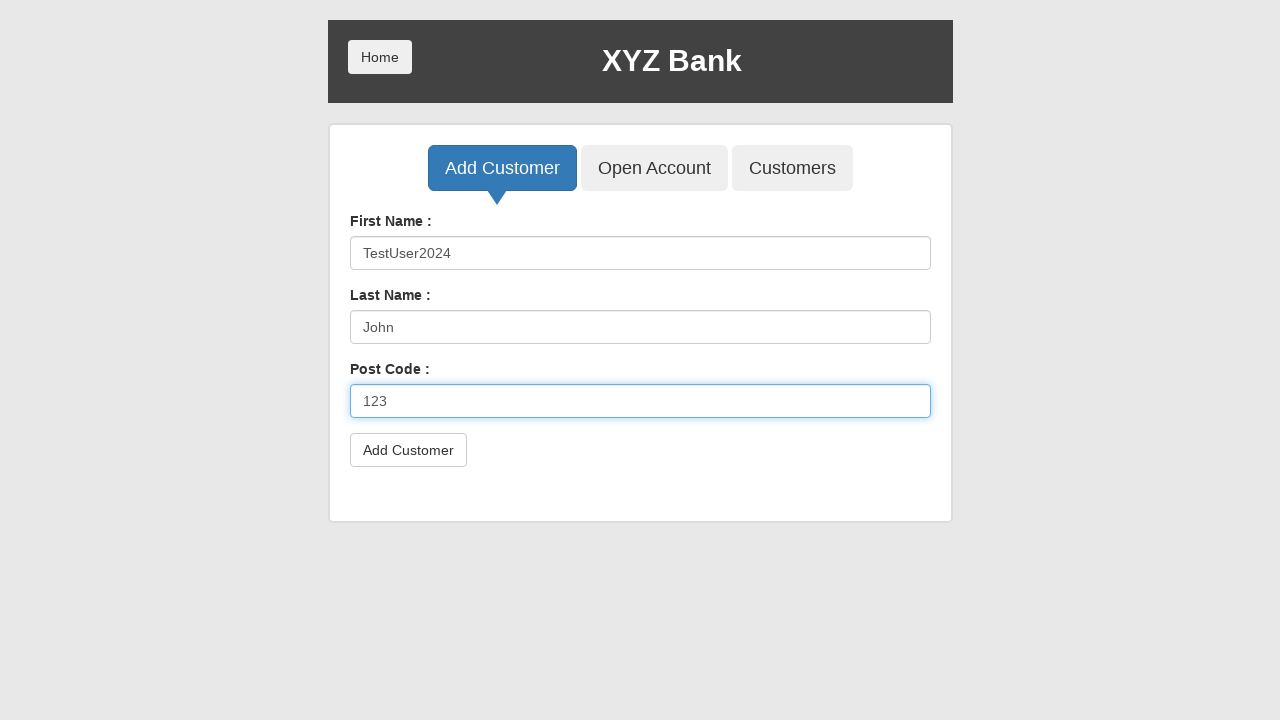

Set up dialog handler to dismiss dialogs
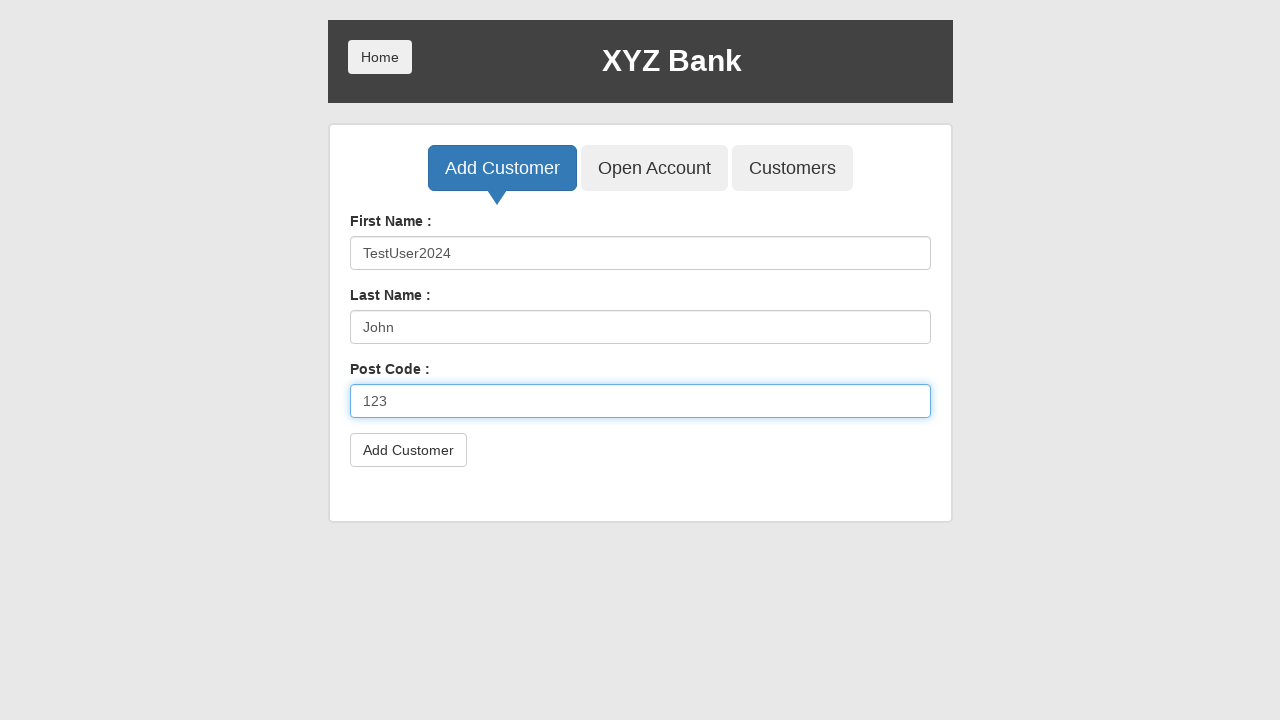

Clicked Add Customer button to submit form at (408, 450) on form[role="form"] >> text=Add Customer
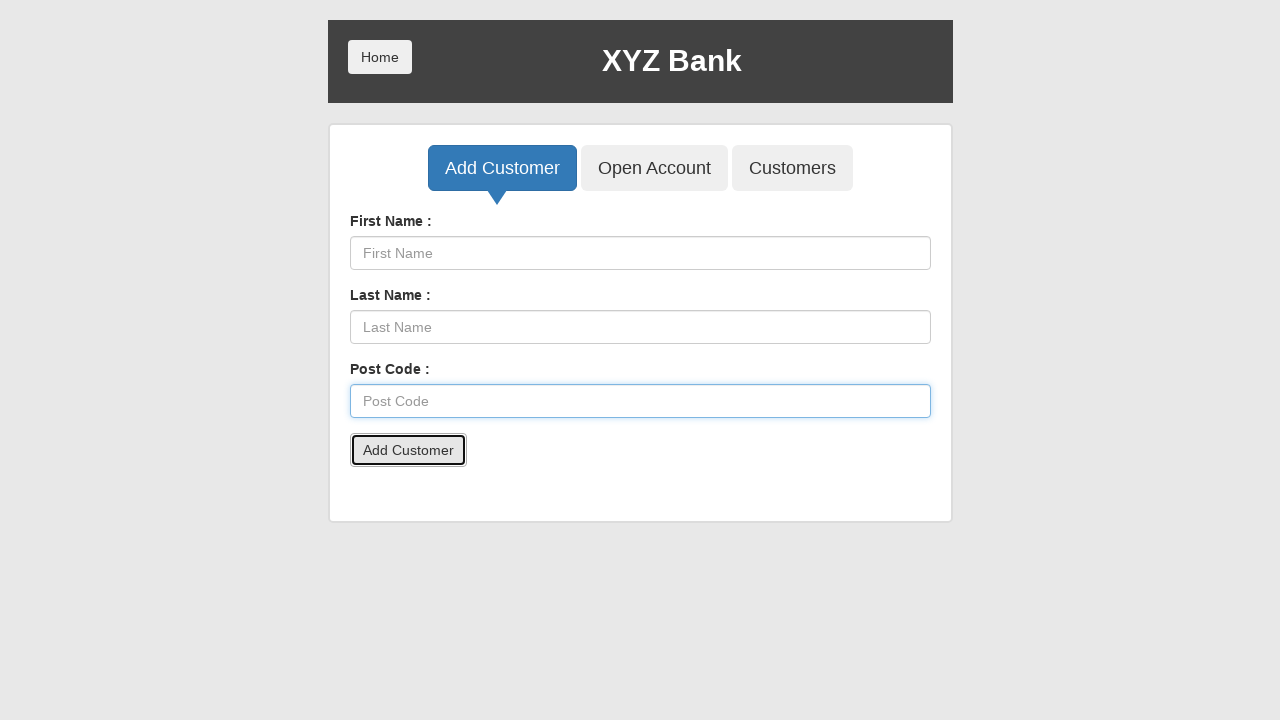

Clicked Open Account tab at (654, 168) on text=Open Account
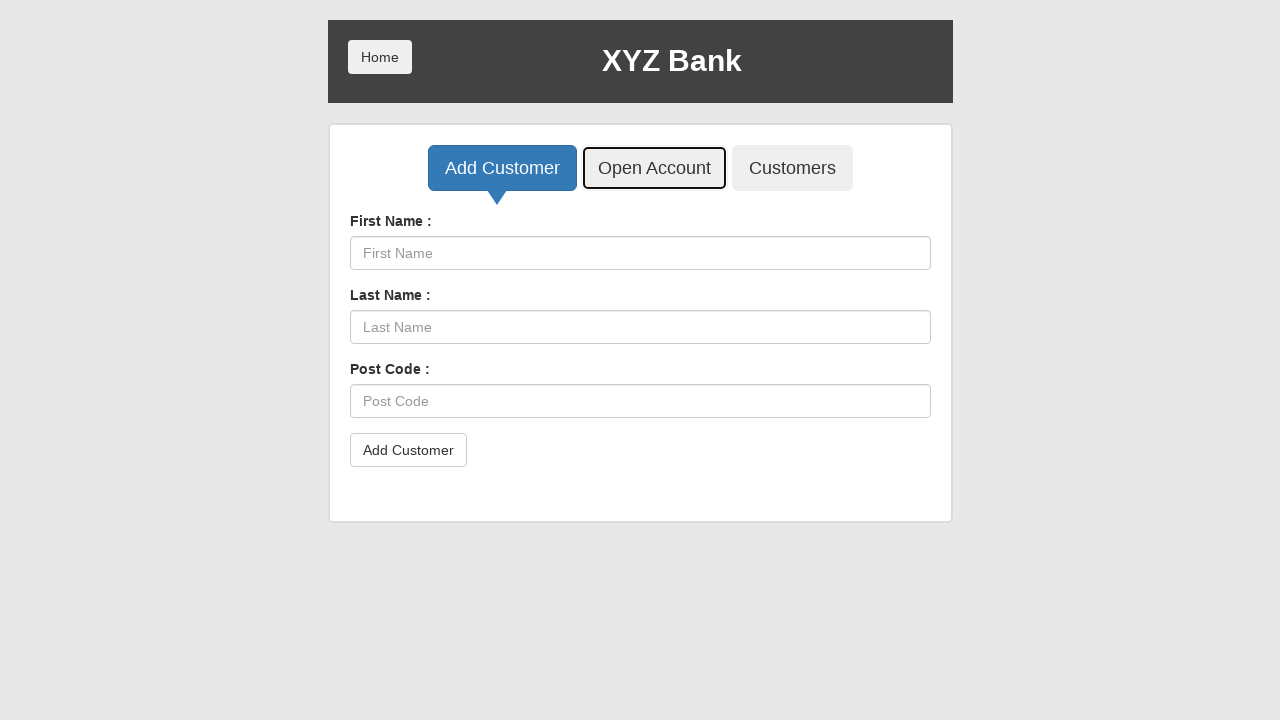

Selected customer option 6 from user dropdown on select[name="userSelect"]
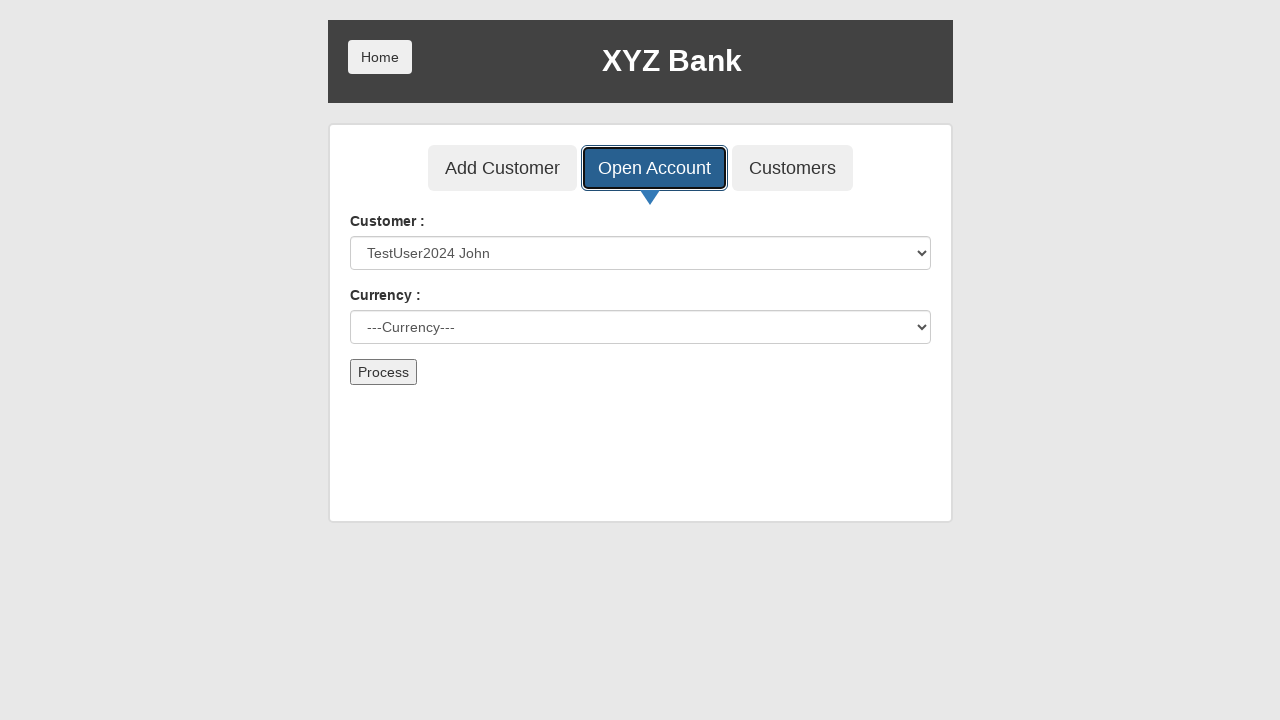

Selected Dollar currency from dropdown on select[name="currency"]
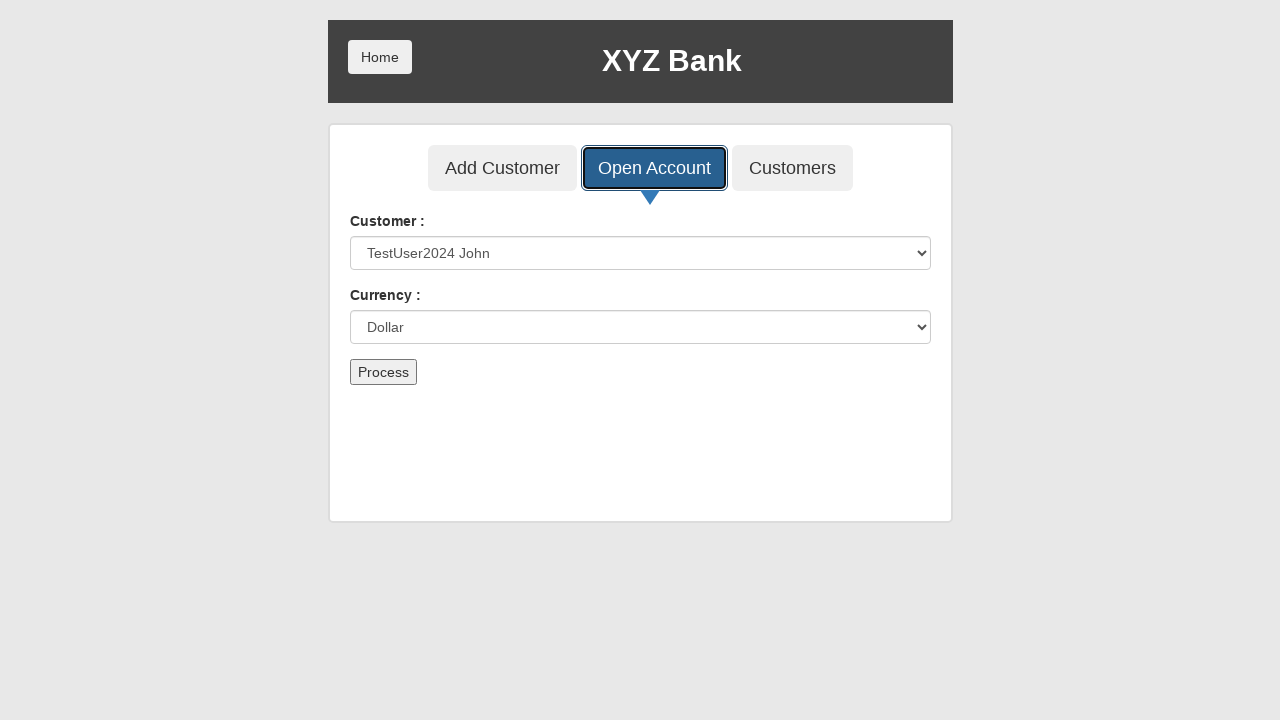

Clicked Process button to open account at (383, 372) on text=Process
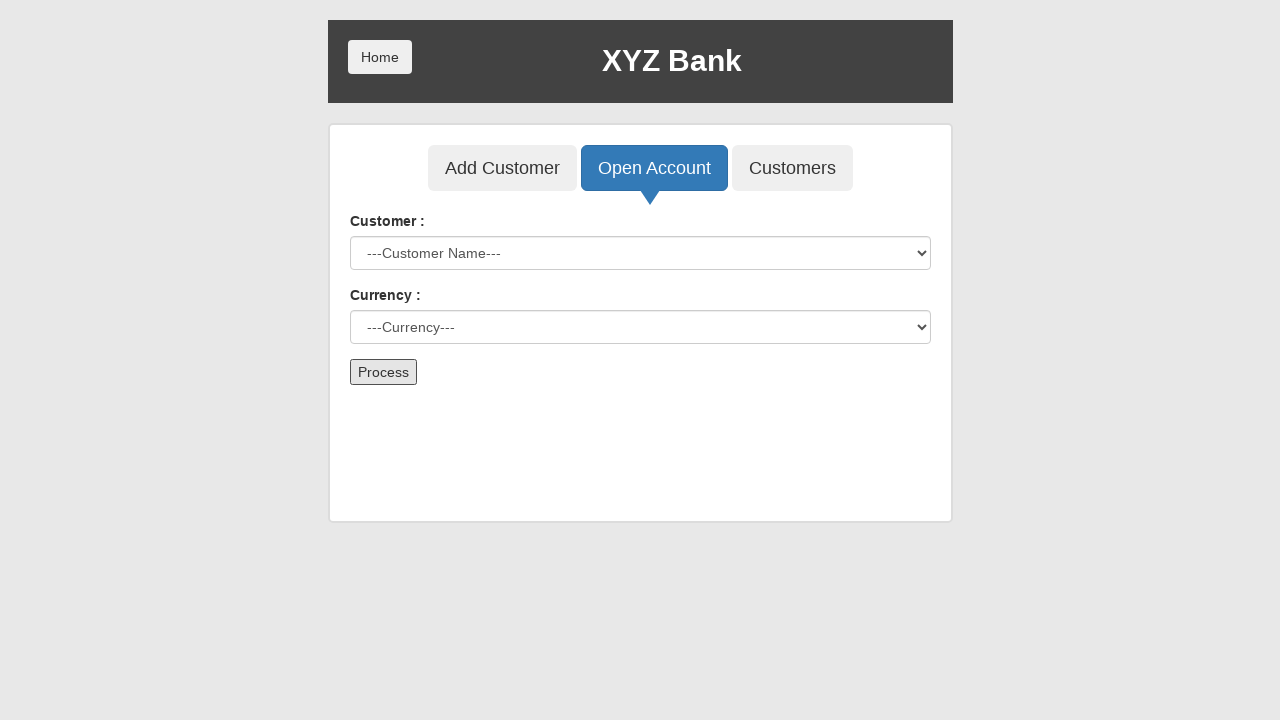

Clicked Home button to return to login page at (380, 57) on text=Home
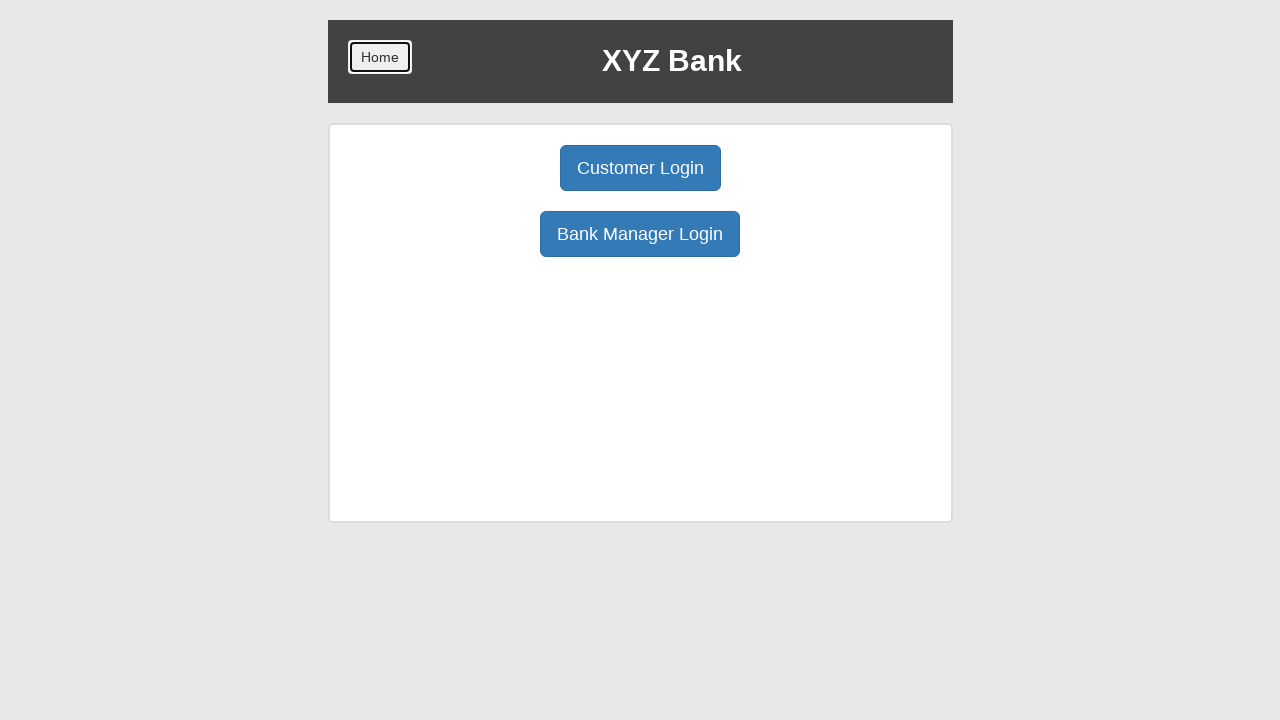

Clicked Customer Login button at (640, 168) on text=Customer Login
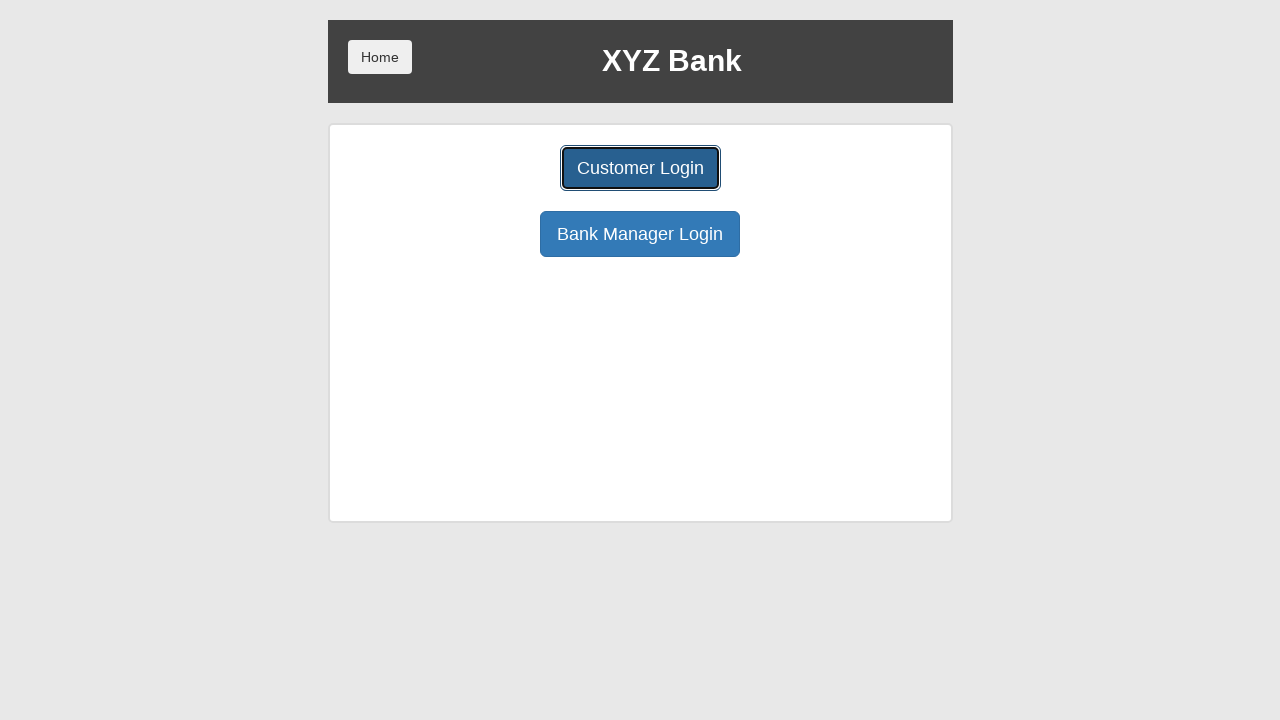

Selected customer option 6 from login dropdown on select[name="userSelect"]
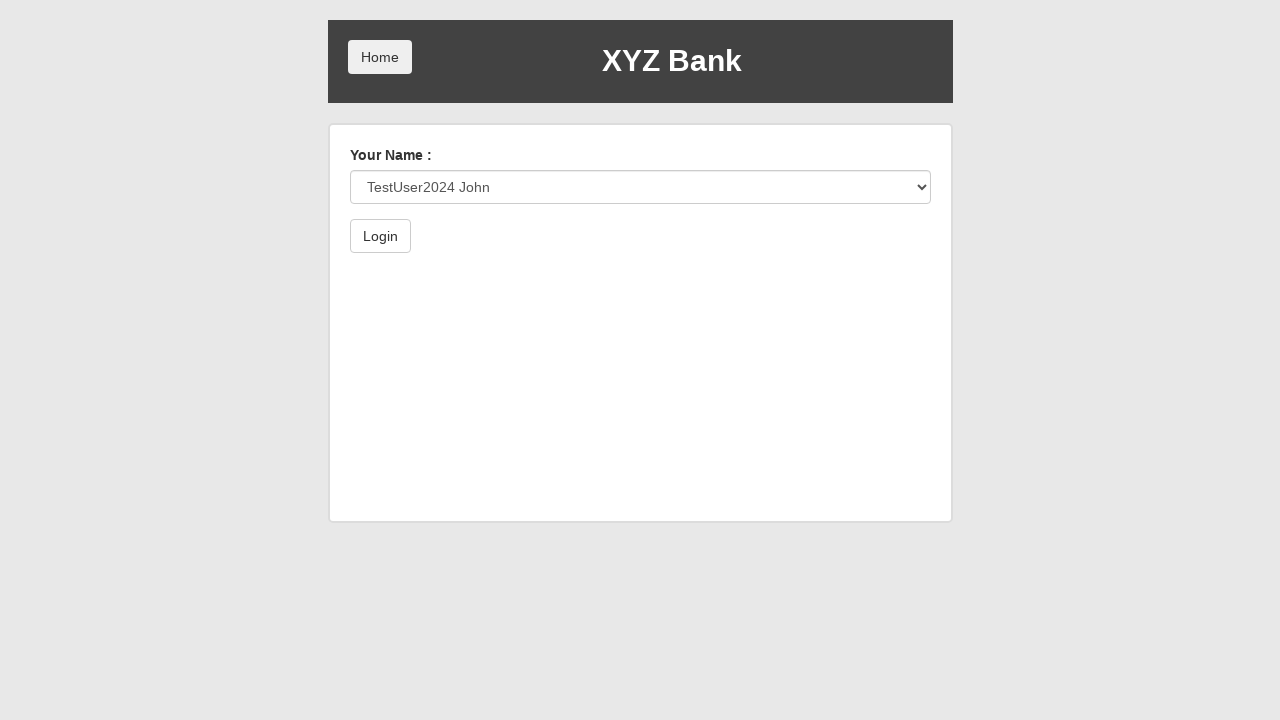

Clicked Login button to authenticate as customer at (380, 236) on text=Login
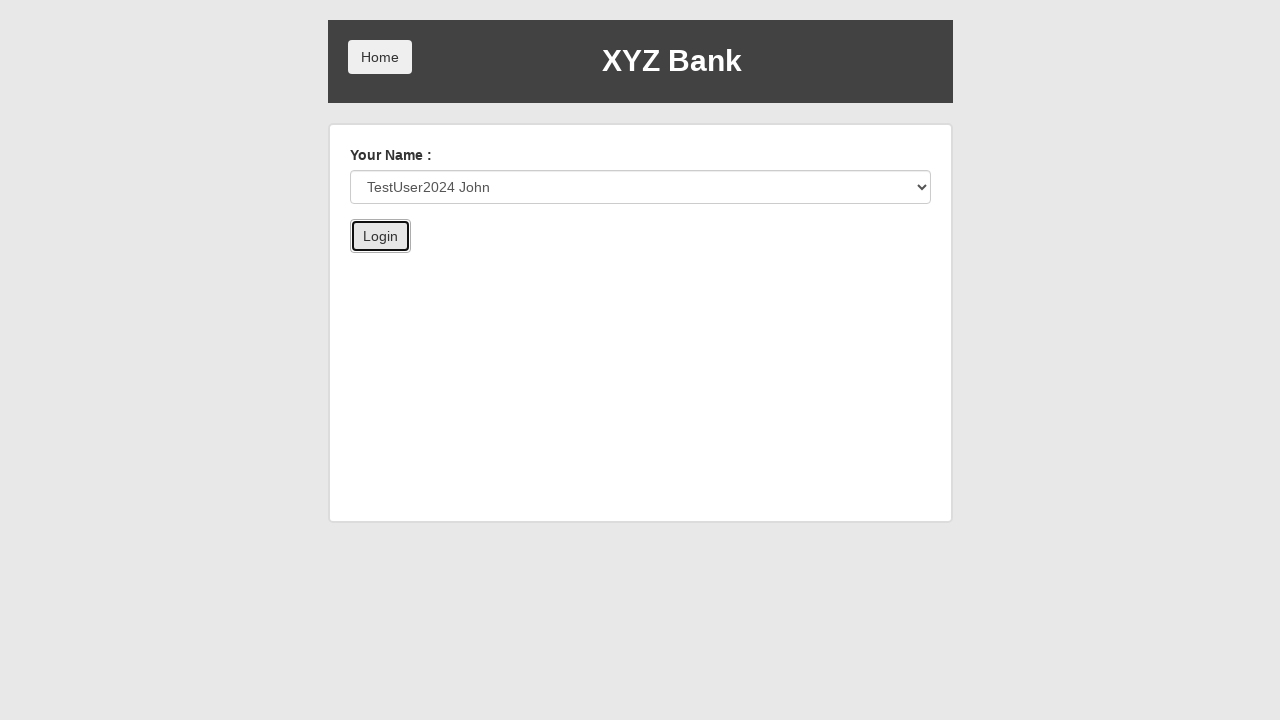

Clicked Deposit tab at (652, 264) on text=Deposit
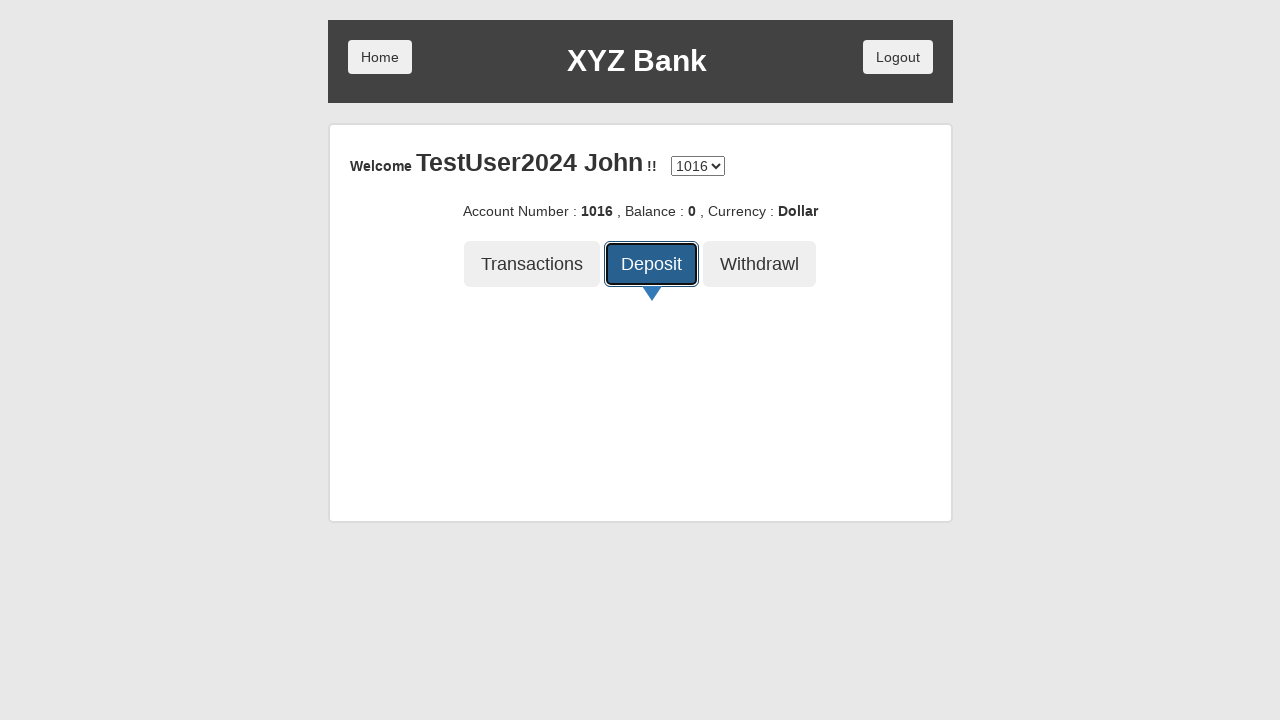

Clicked amount field in deposit form at (640, 349) on [placeholder="amount"]
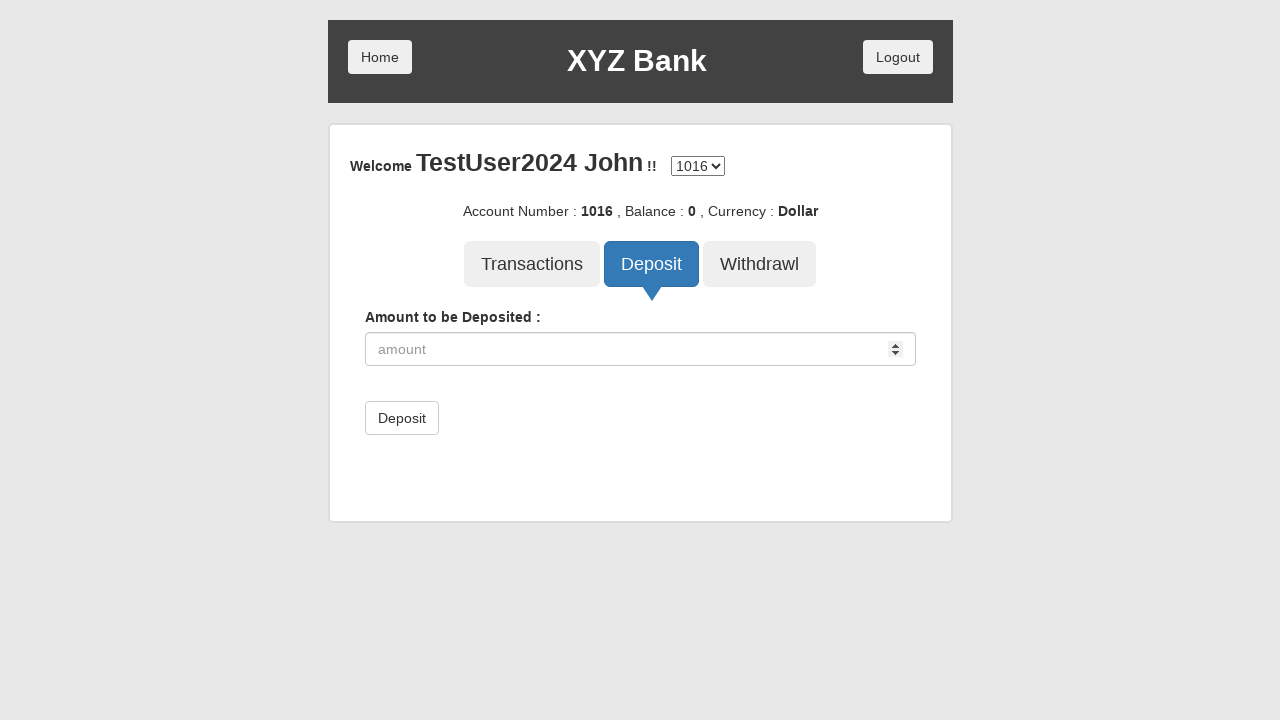

Filled amount field with '2000' on [placeholder="amount"]
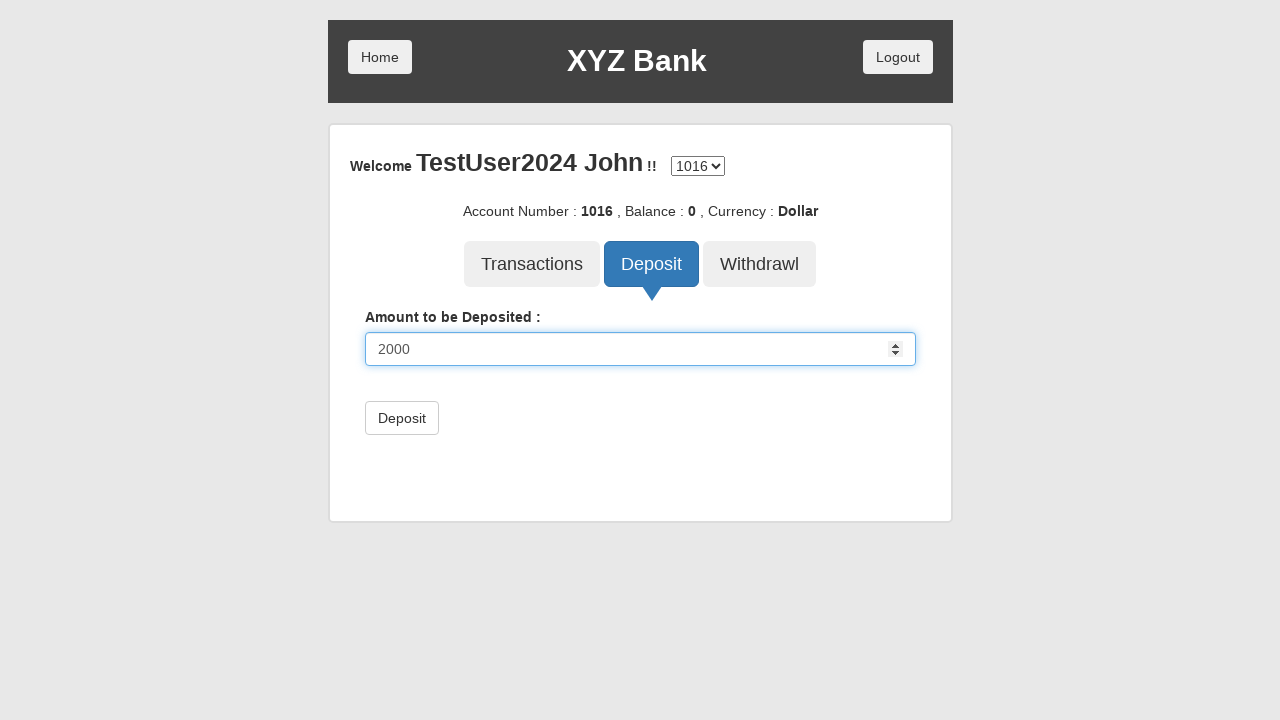

Clicked Deposit button to submit deposit at (402, 418) on form[role="form"] button:has-text("Deposit")
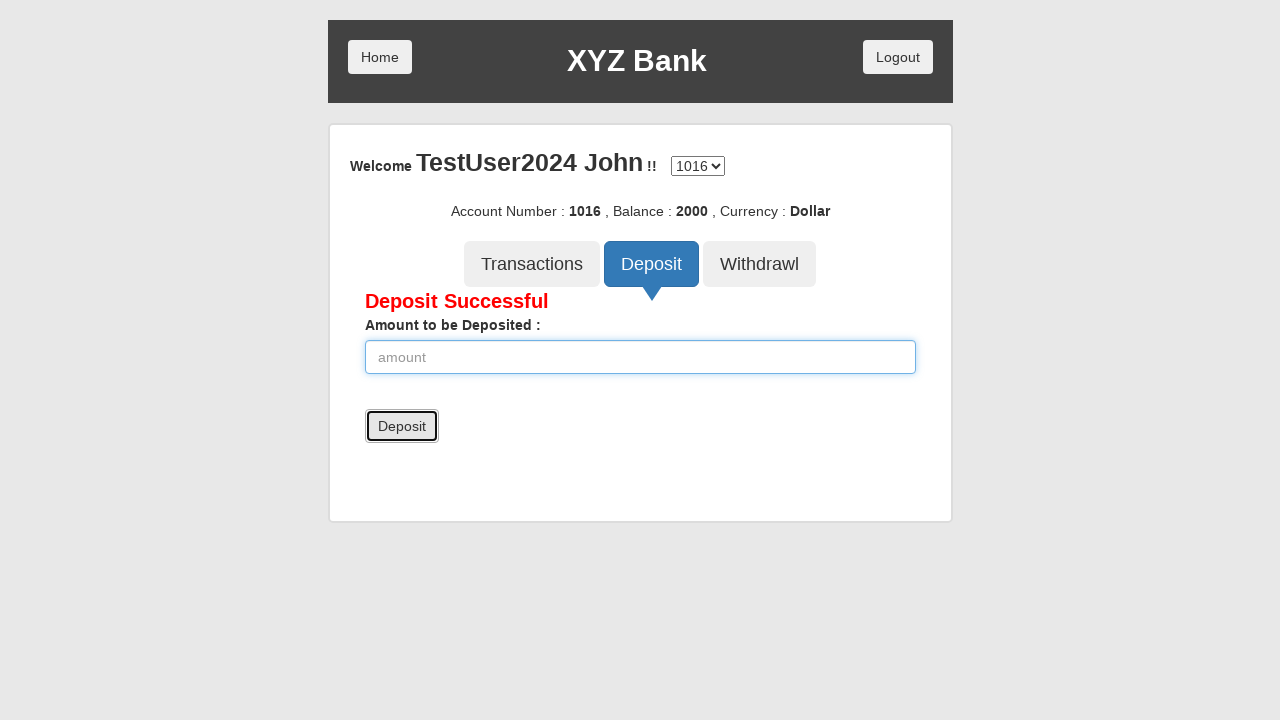

Verified deposit was successful
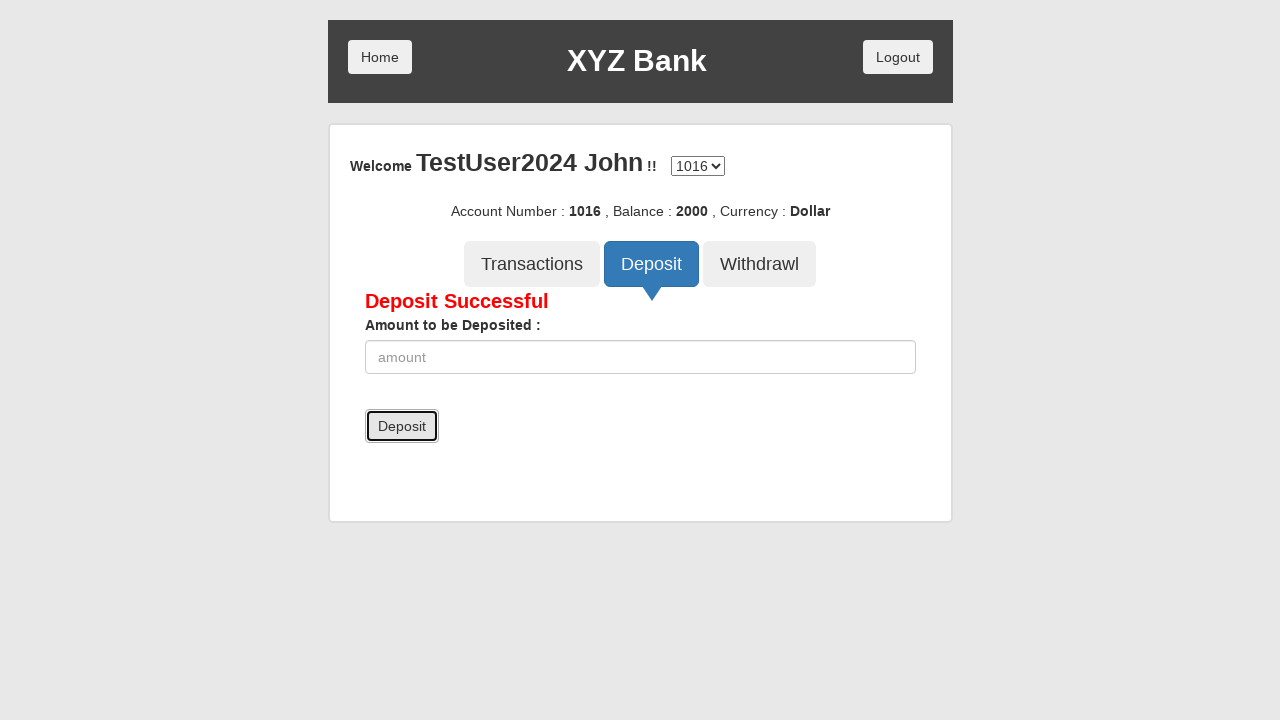

Clicked Withdrawal tab at (760, 264) on text=Withdrawl
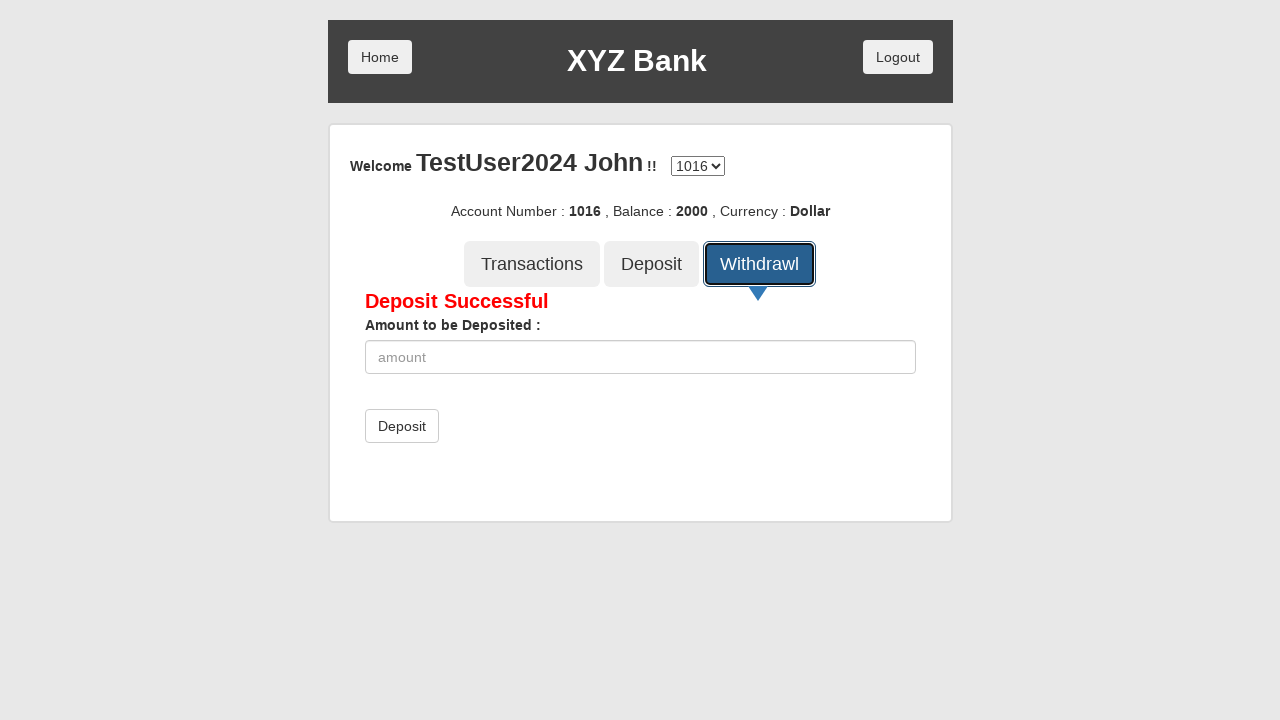

Filled amount field with '400' for withdrawal on [placeholder="amount"]
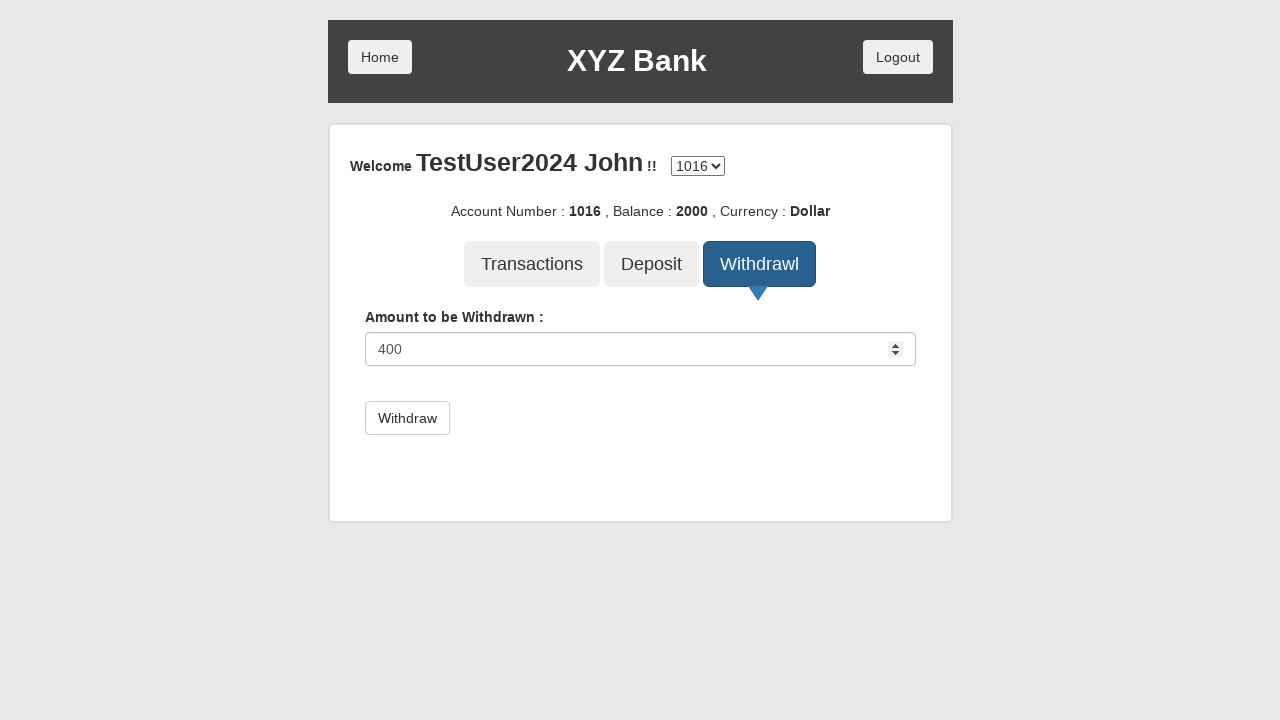

Clicked Withdraw button to submit withdrawal at (407, 418) on form[role="form"] button:has-text("Withdraw")
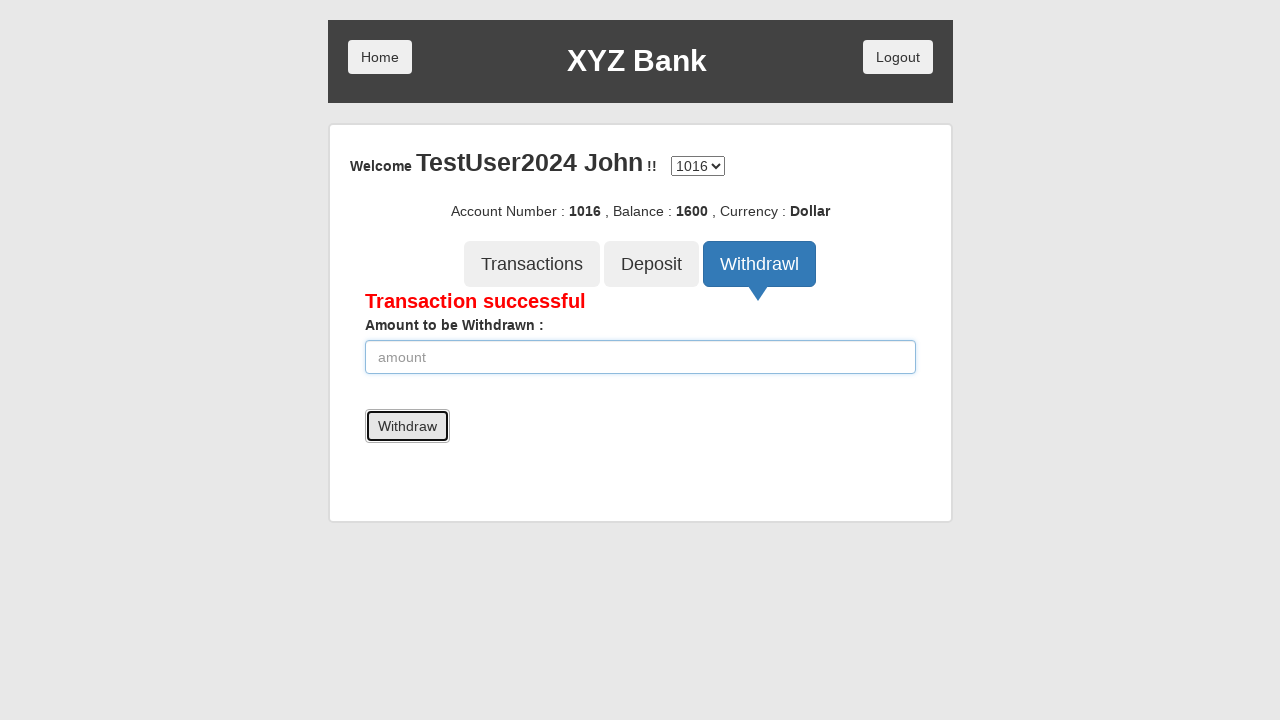

Verified balance updated to 1600 after withdrawal
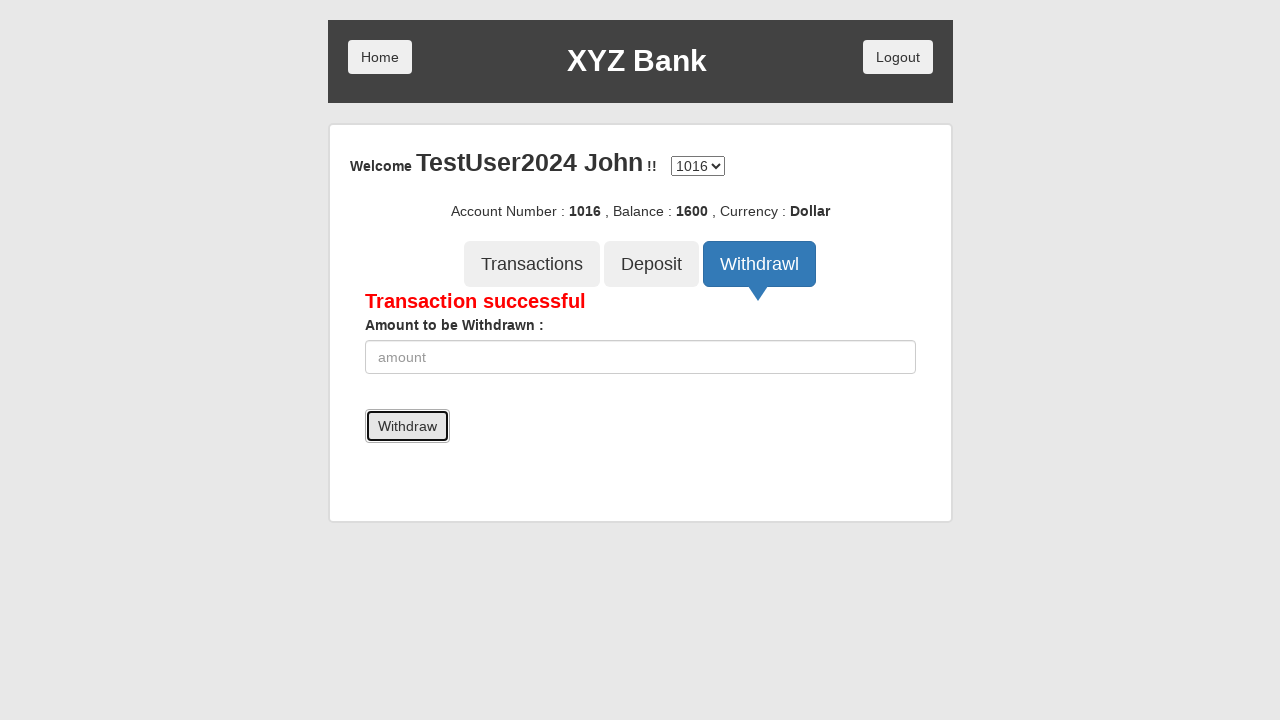

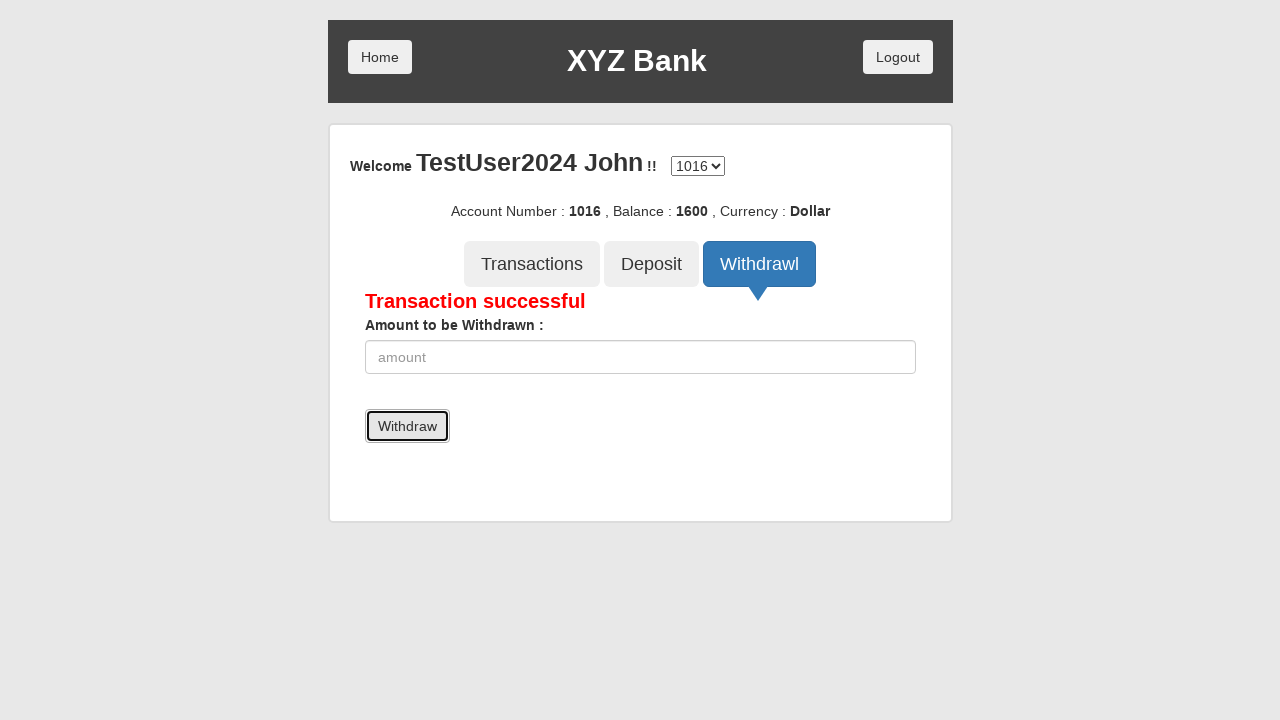